Tests the navigation from login page to registration form by clicking the register button

Starting URL: https://anatoly-karpovich.github.io/demo-login-form/

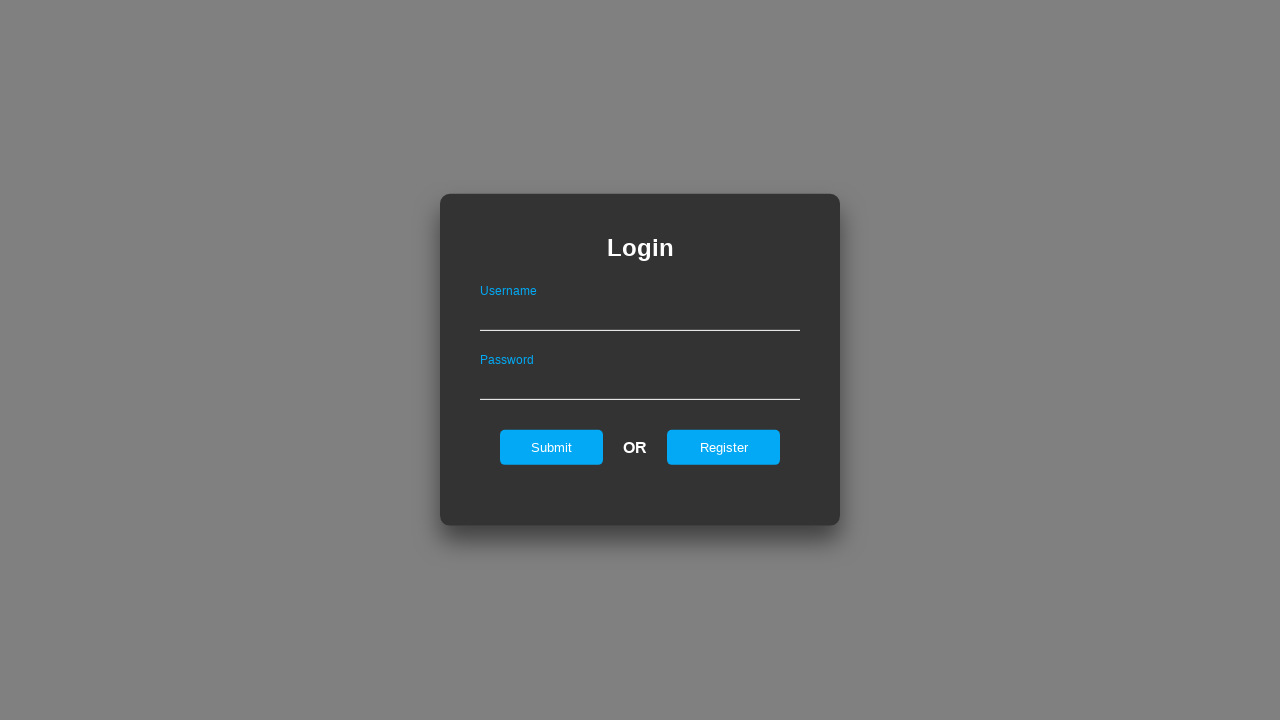

Clicked register button to navigate to registration form at (724, 447) on #registerOnLogin
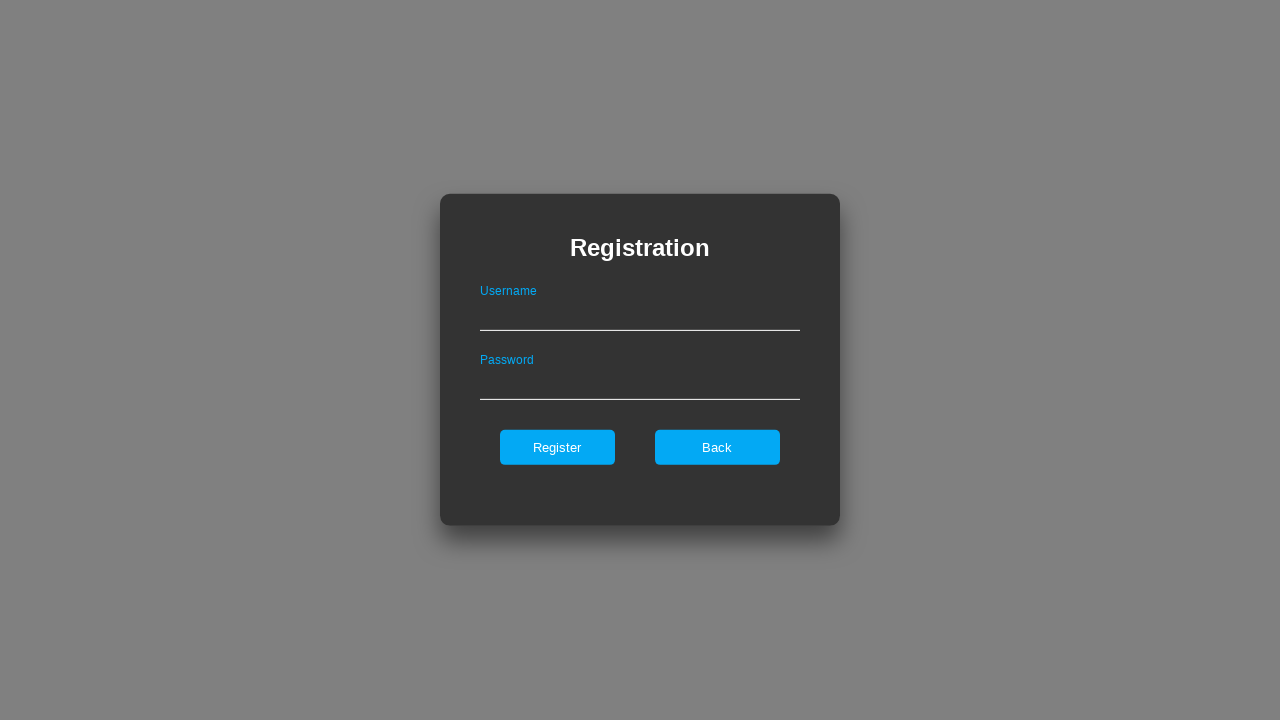

Username field on registration form is visible
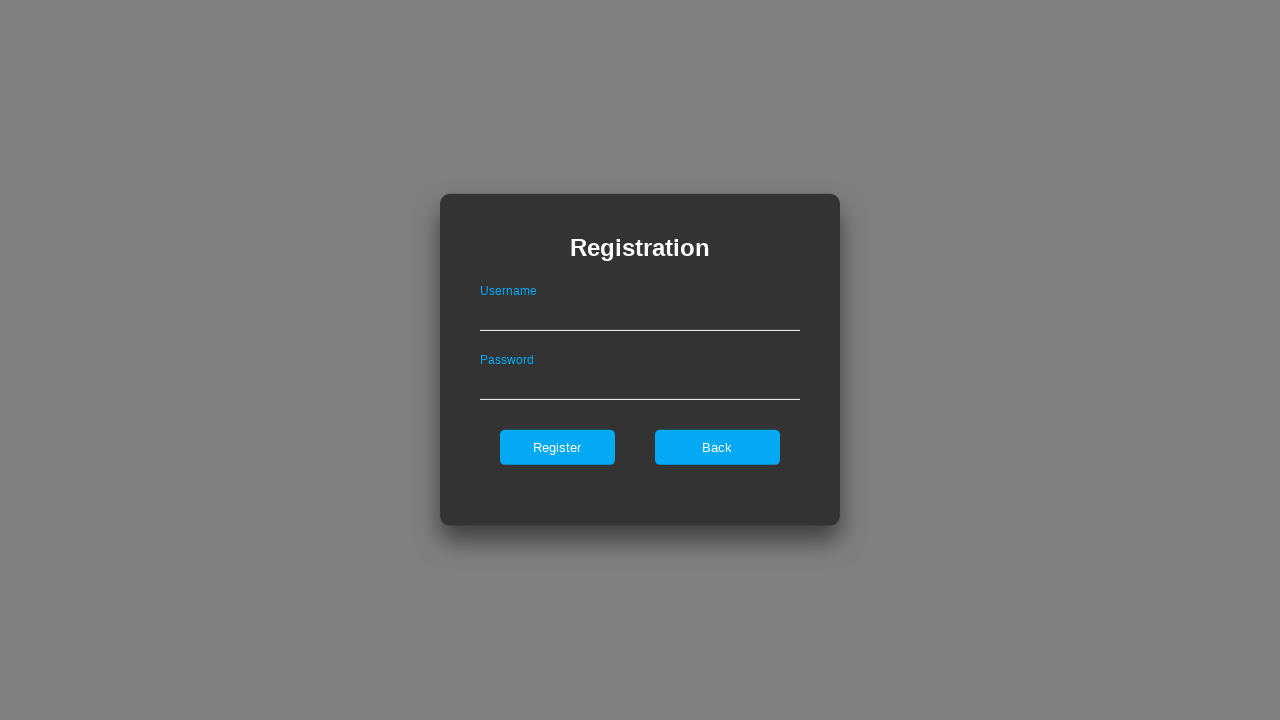

Password field on registration form is visible
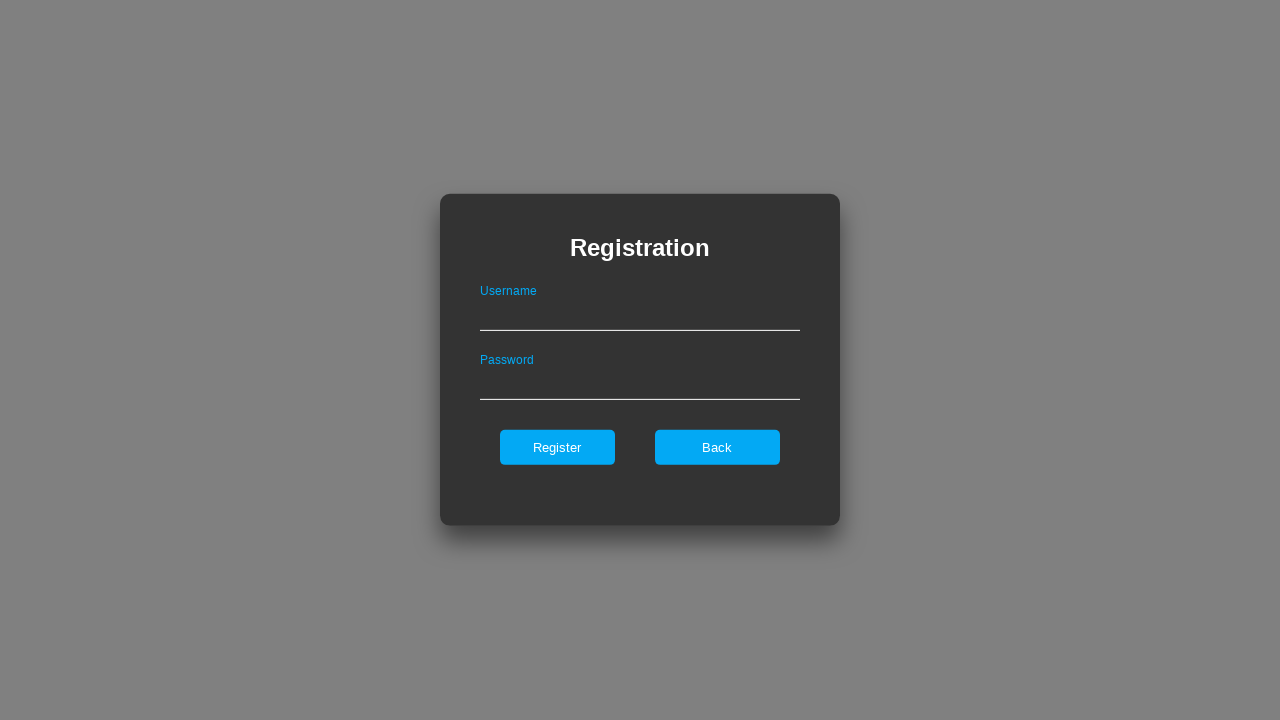

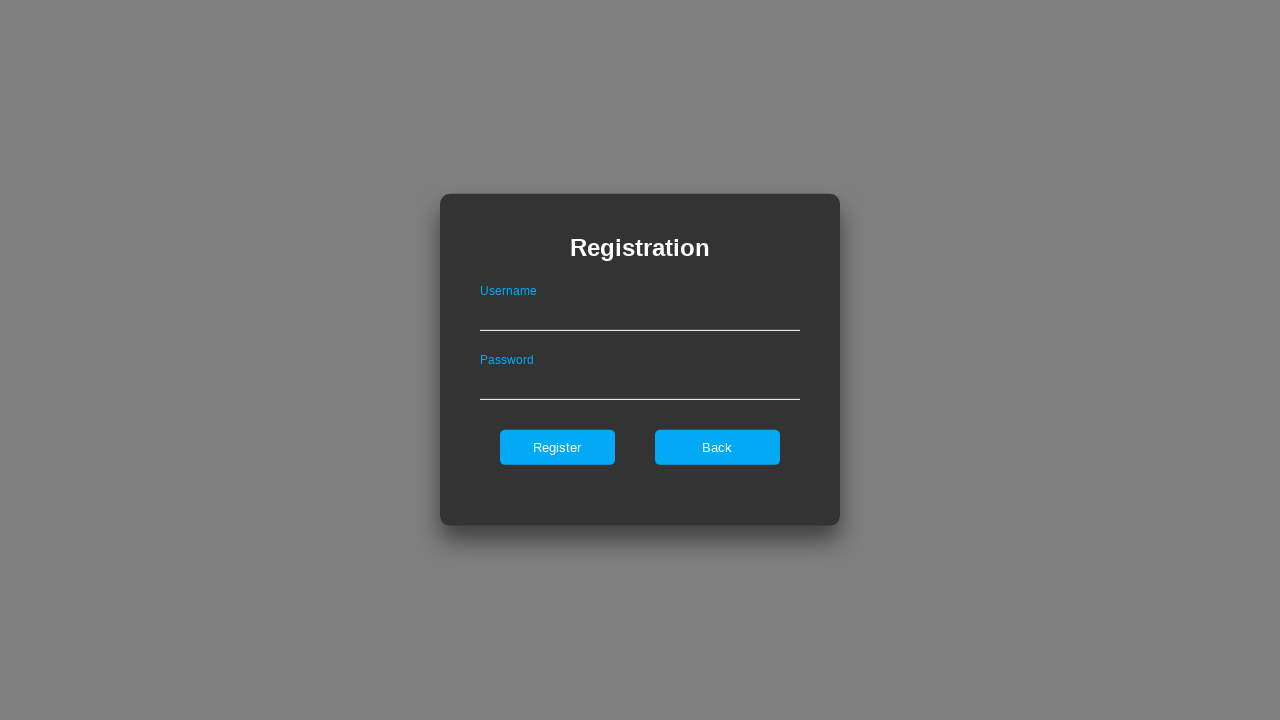